Tests JavaScript alert handling by triggering and interacting with simple, confirmation, and prompt alerts on a training page

Starting URL: https://v1.training-support.net/selenium/javascript-alerts

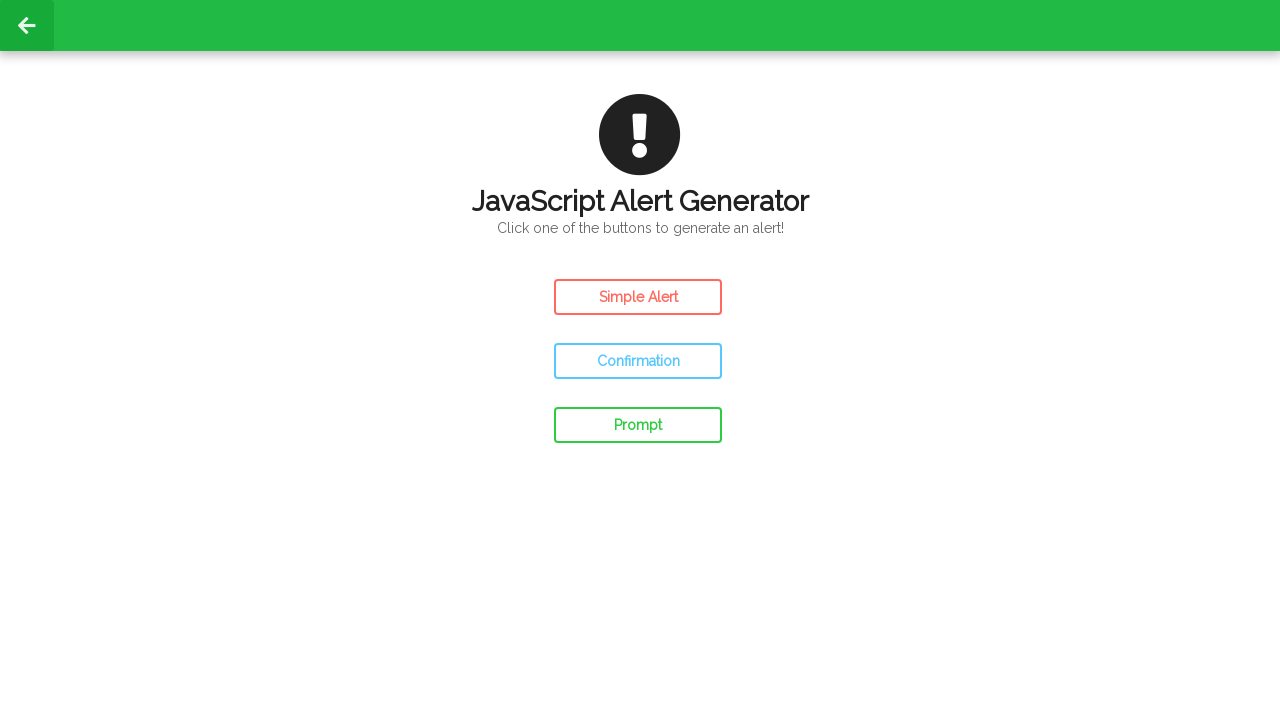

Clicked button to trigger simple alert at (638, 297) on #simple
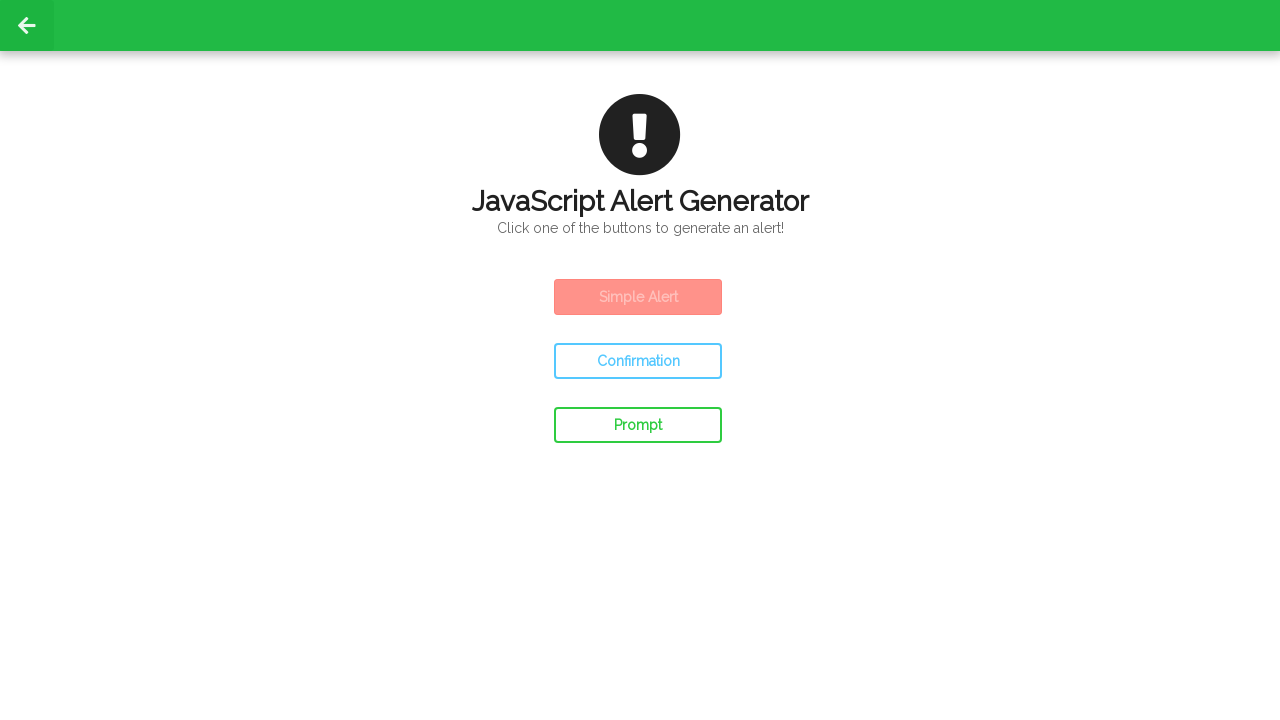

Set up dialog handler to accept simple alert
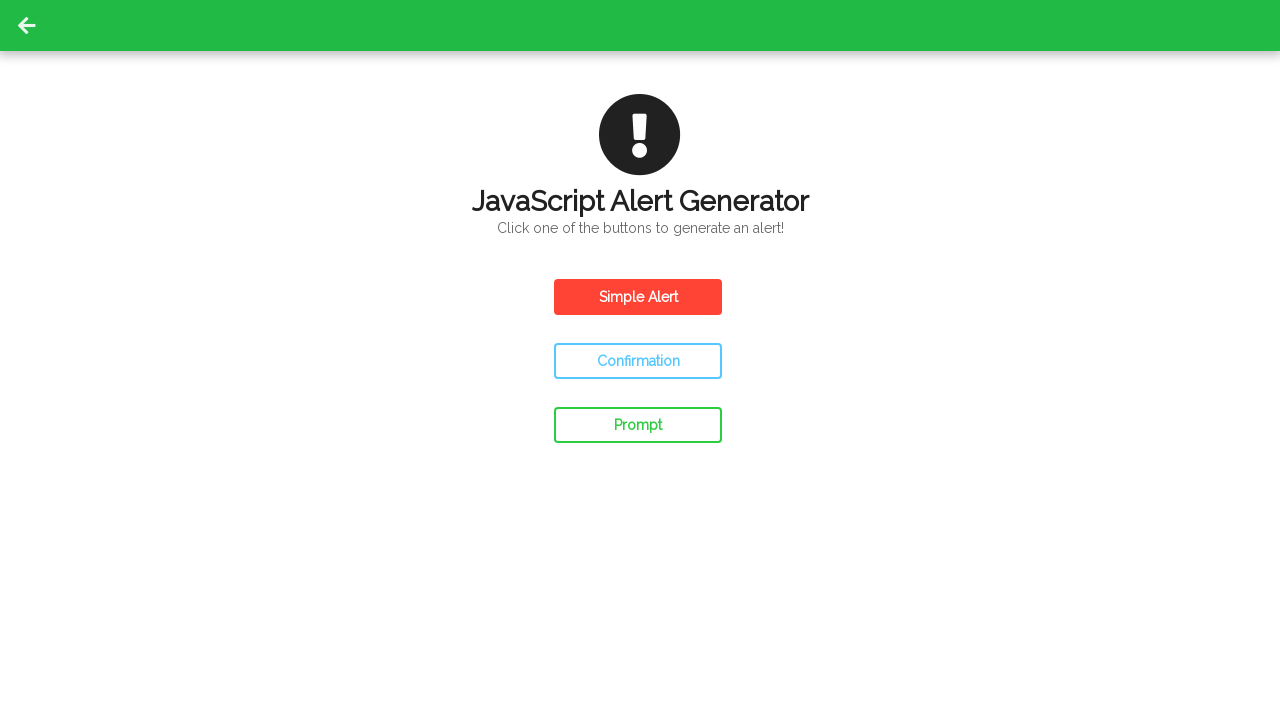

Clicked button to trigger confirmation alert at (638, 361) on #confirm
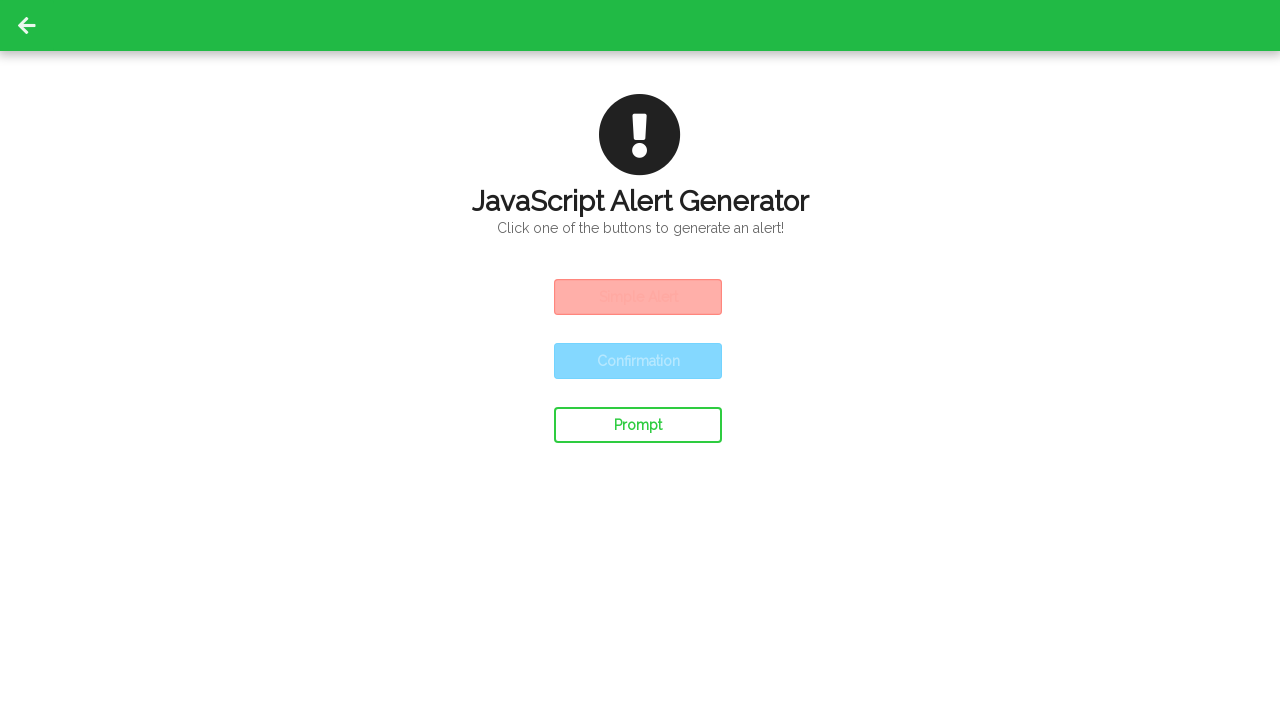

Set up dialog handler to dismiss confirmation alert
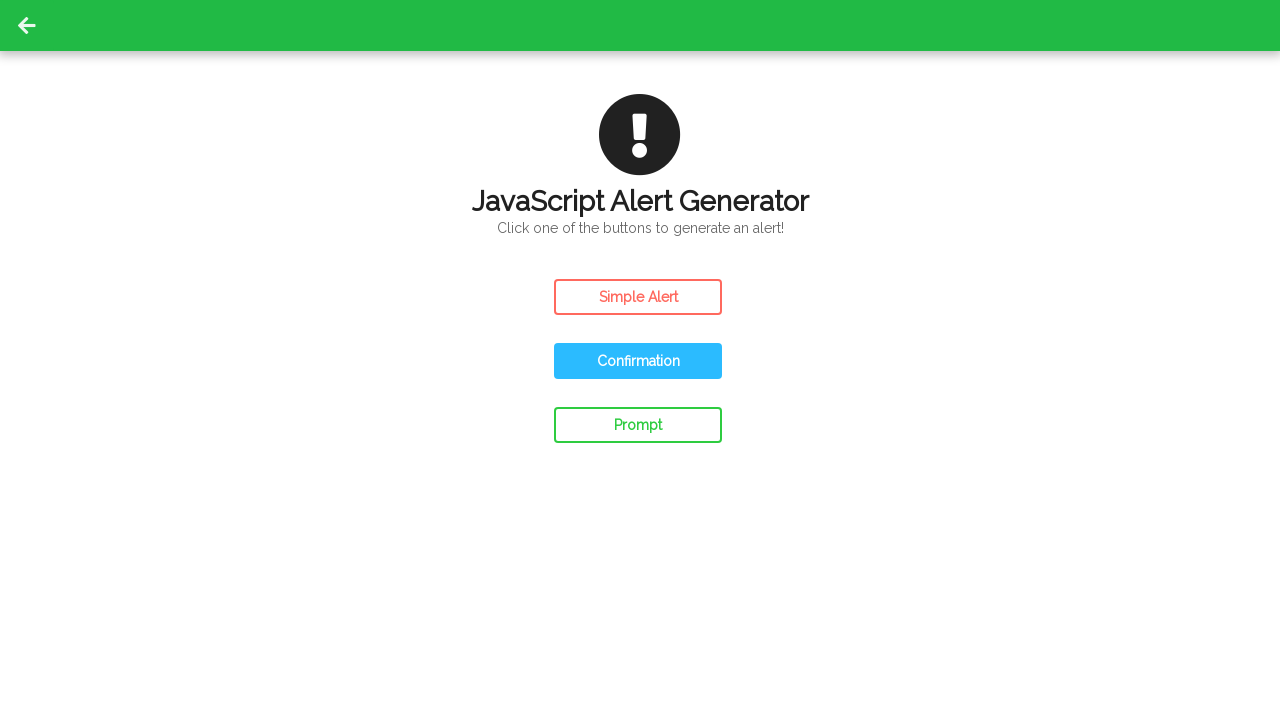

Clicked button to trigger prompt alert at (638, 425) on #prompt
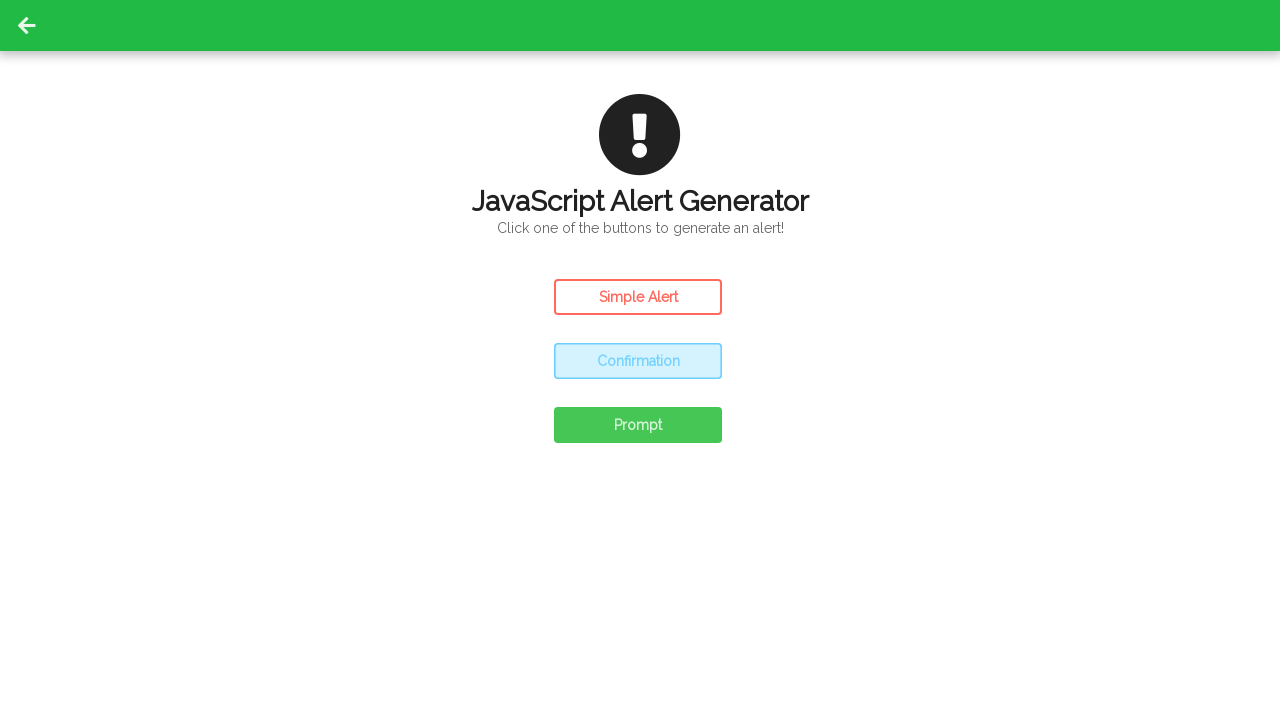

Set up dialog handler to accept prompt alert
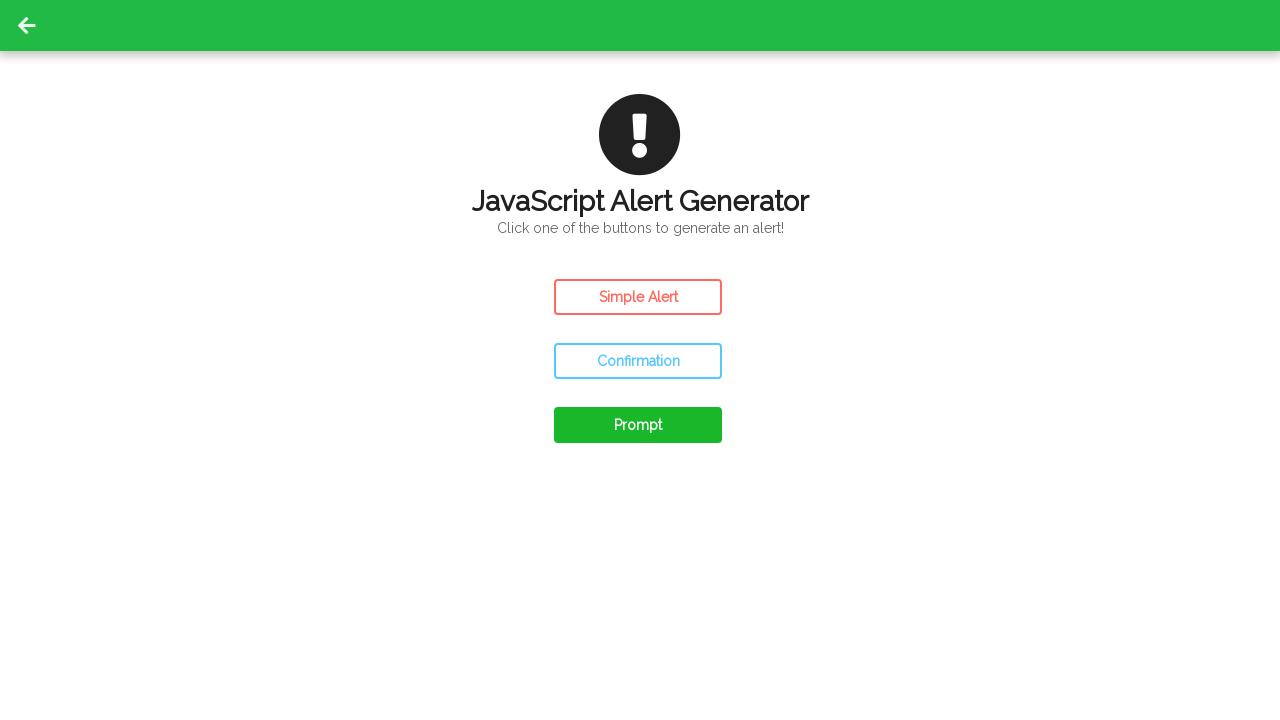

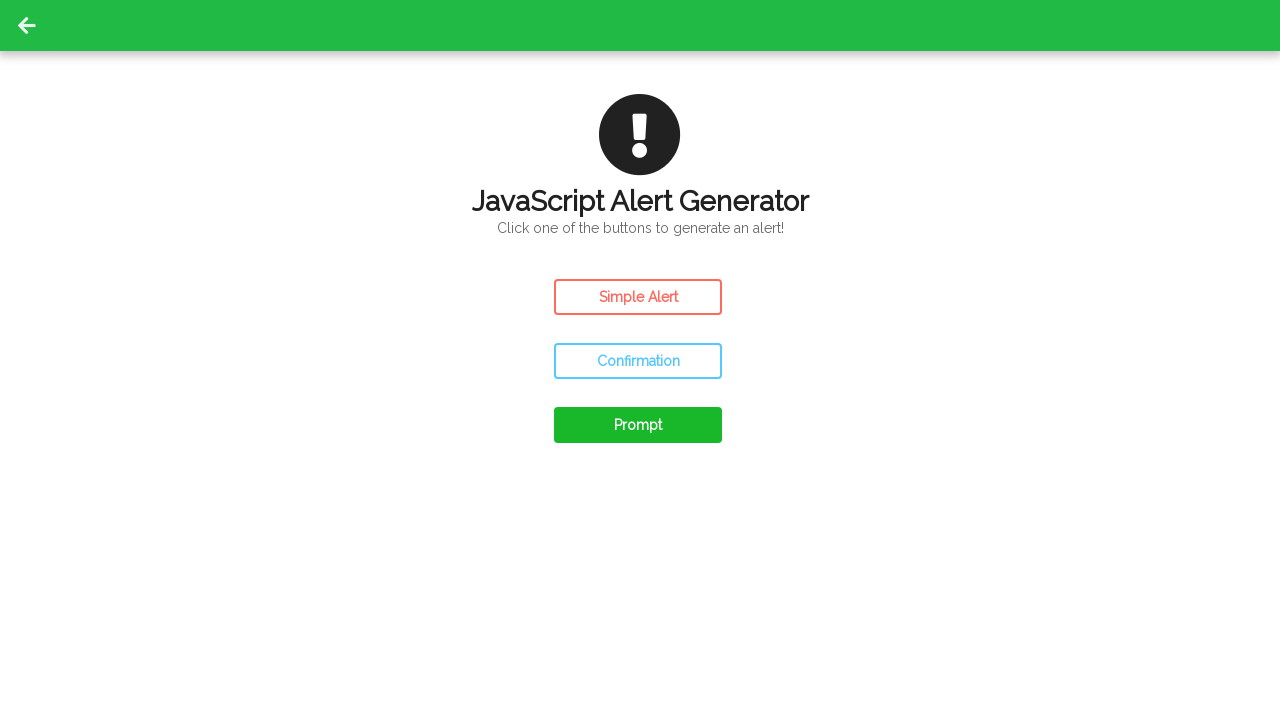